Tests window handling by clicking a link that opens a new window, switching to it, and verifying the title

Starting URL: https://practice.cydeo.com/windows

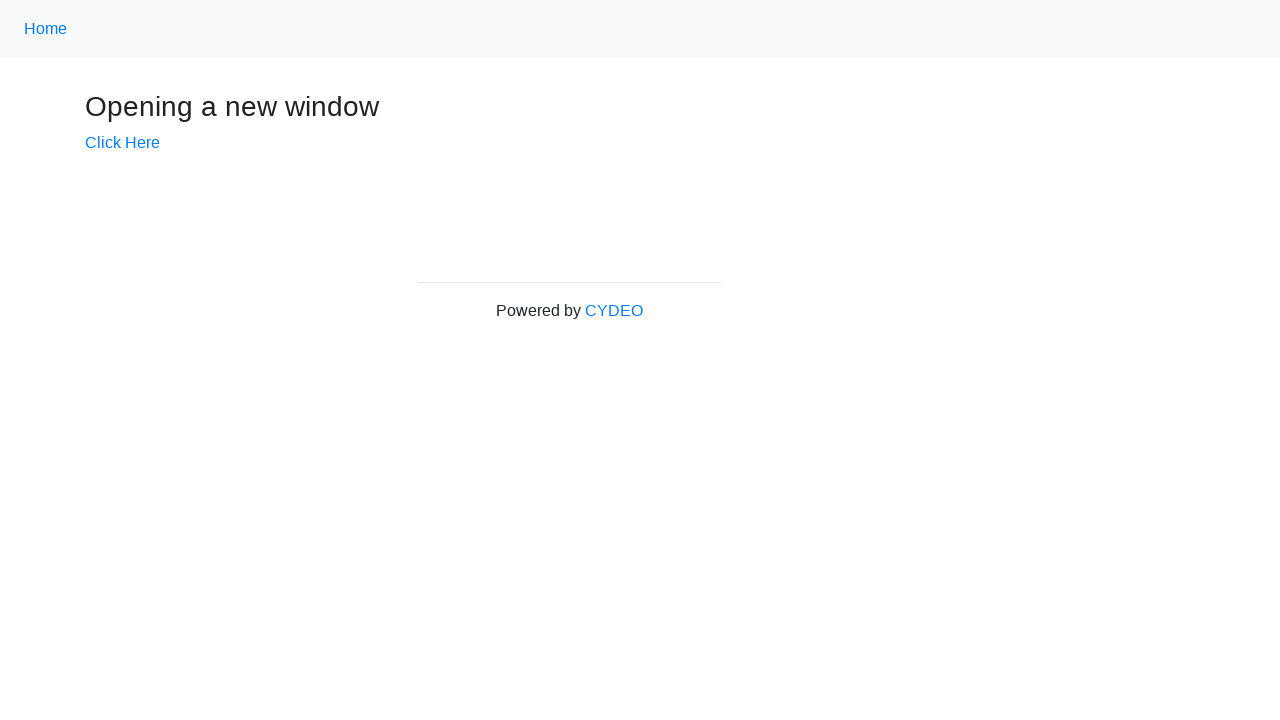

Verified initial page title is 'Windows'
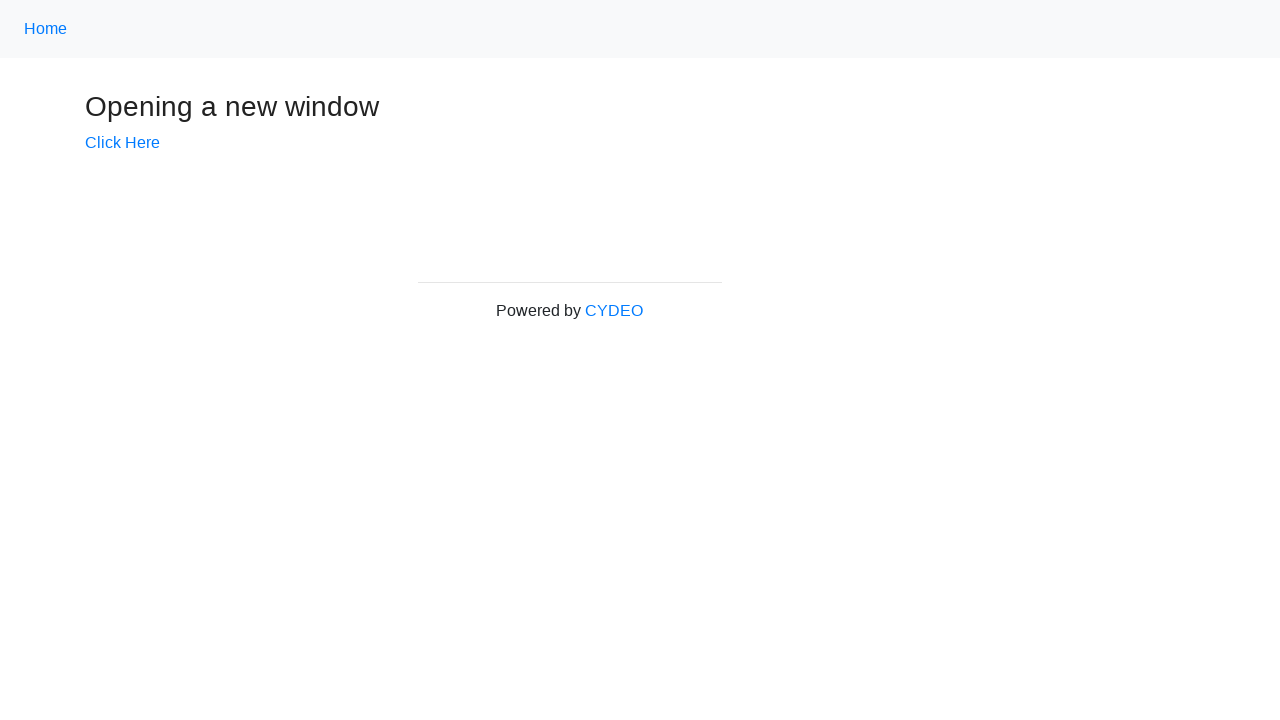

Clicked 'Click Here' link to open new window at (122, 143) on a[href='/windows/new']
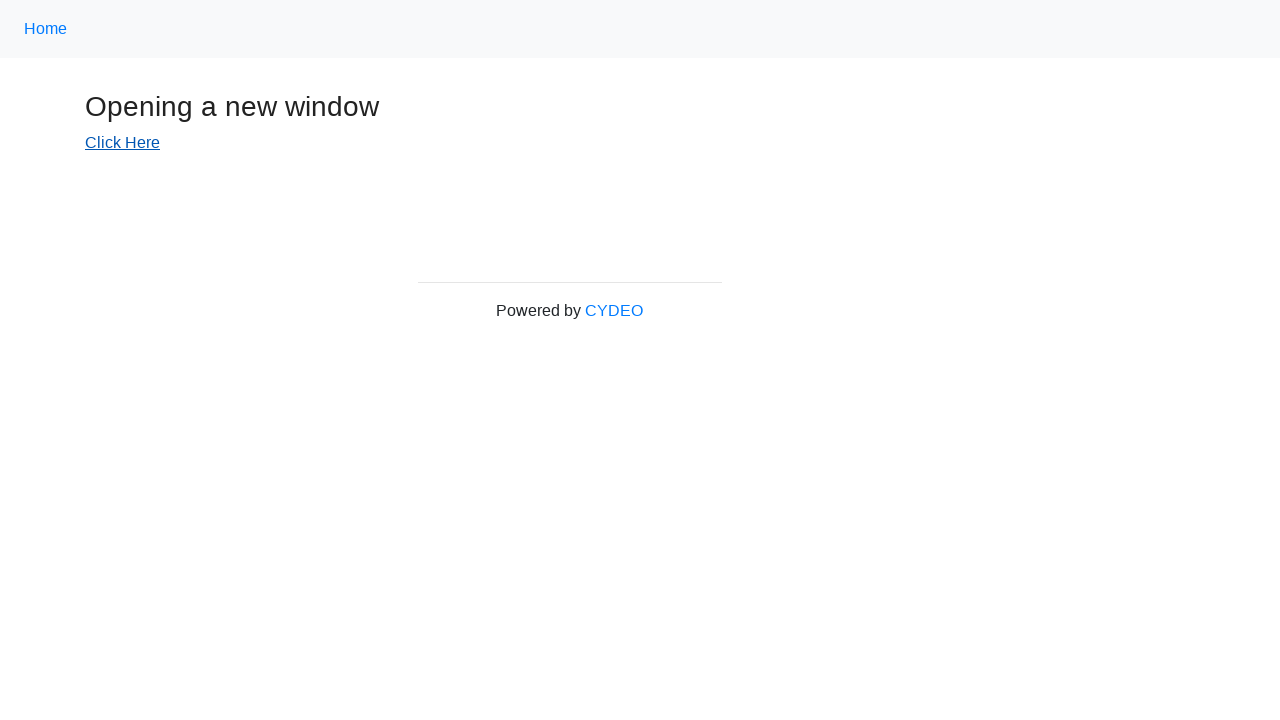

New window opened and captured
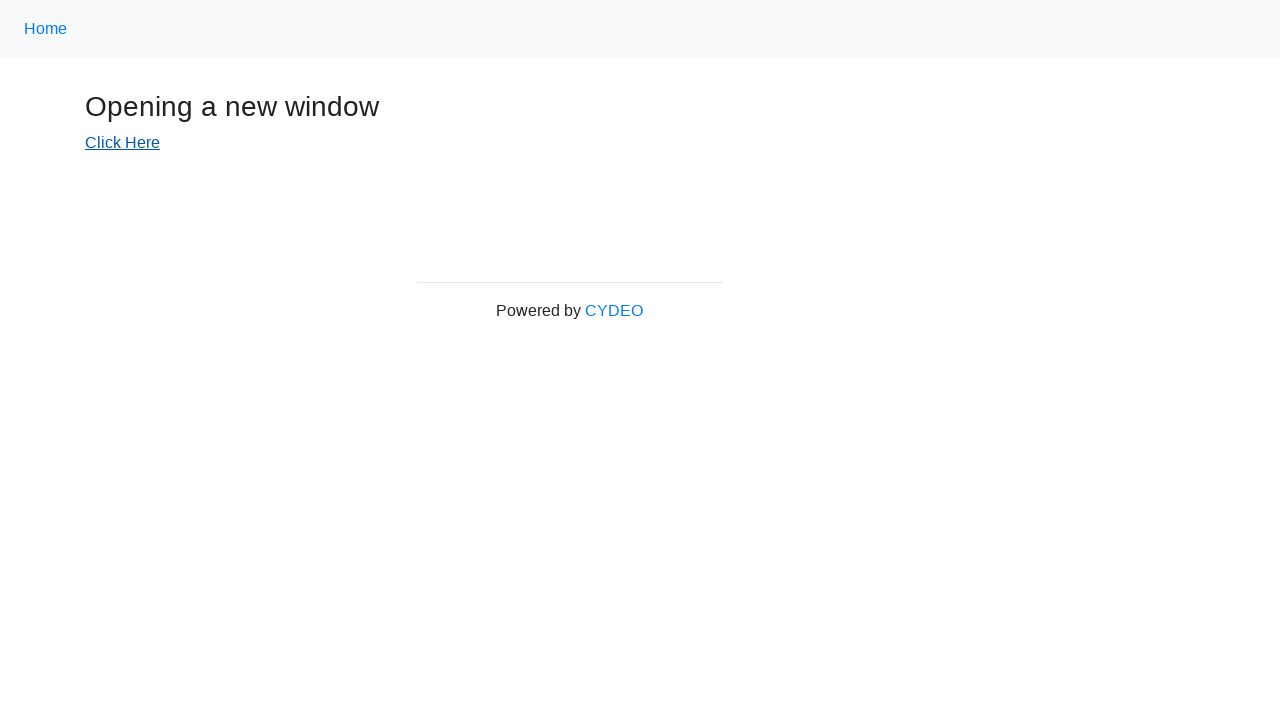

New page loaded completely
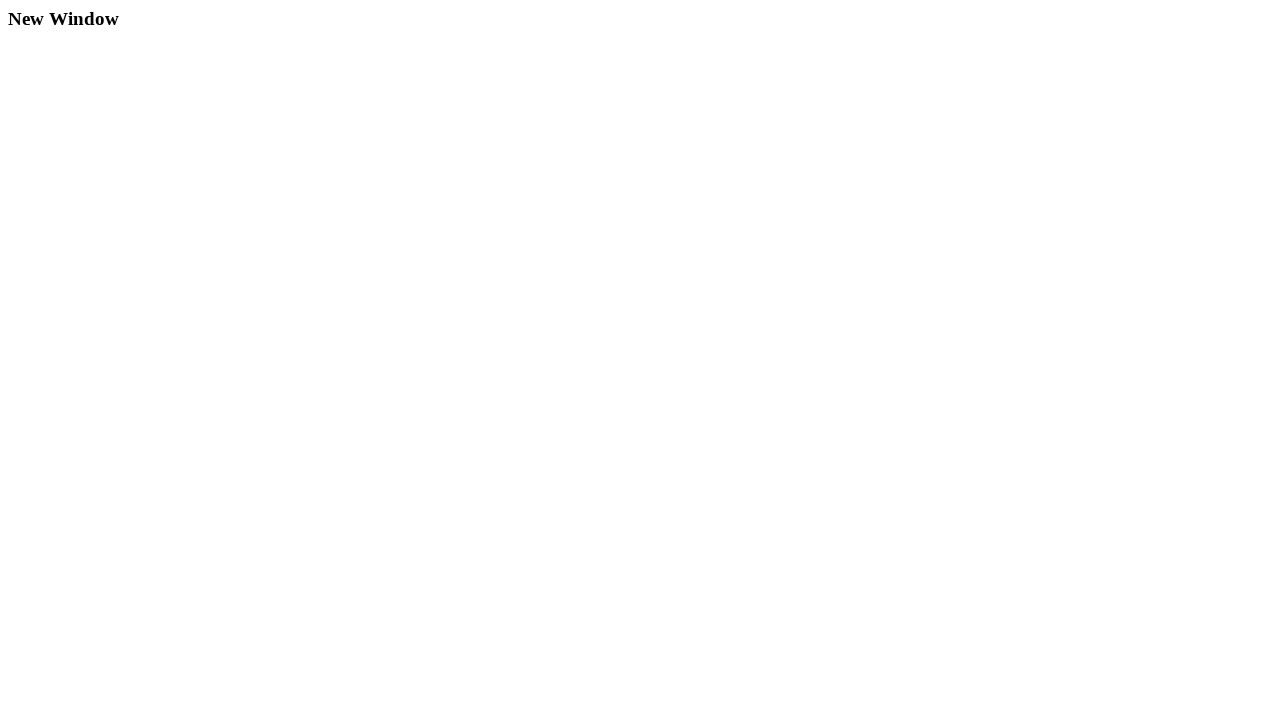

Verified new window title is 'New Window'
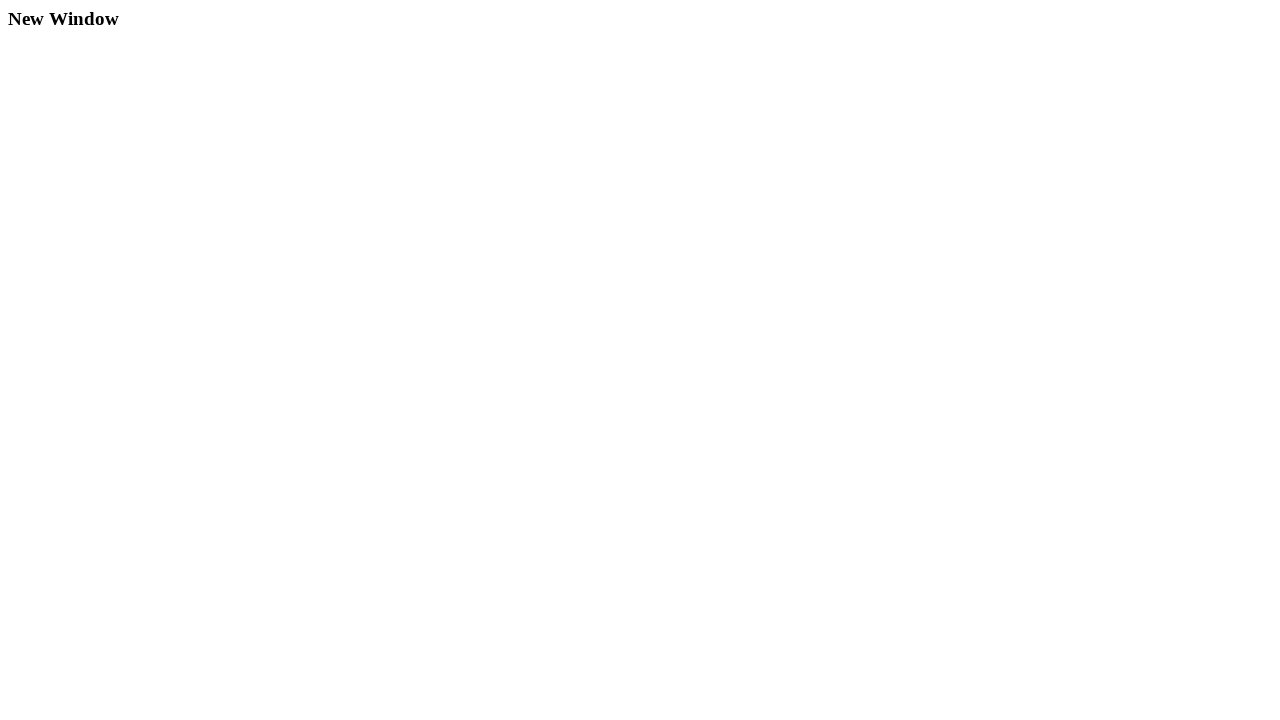

Closed new window
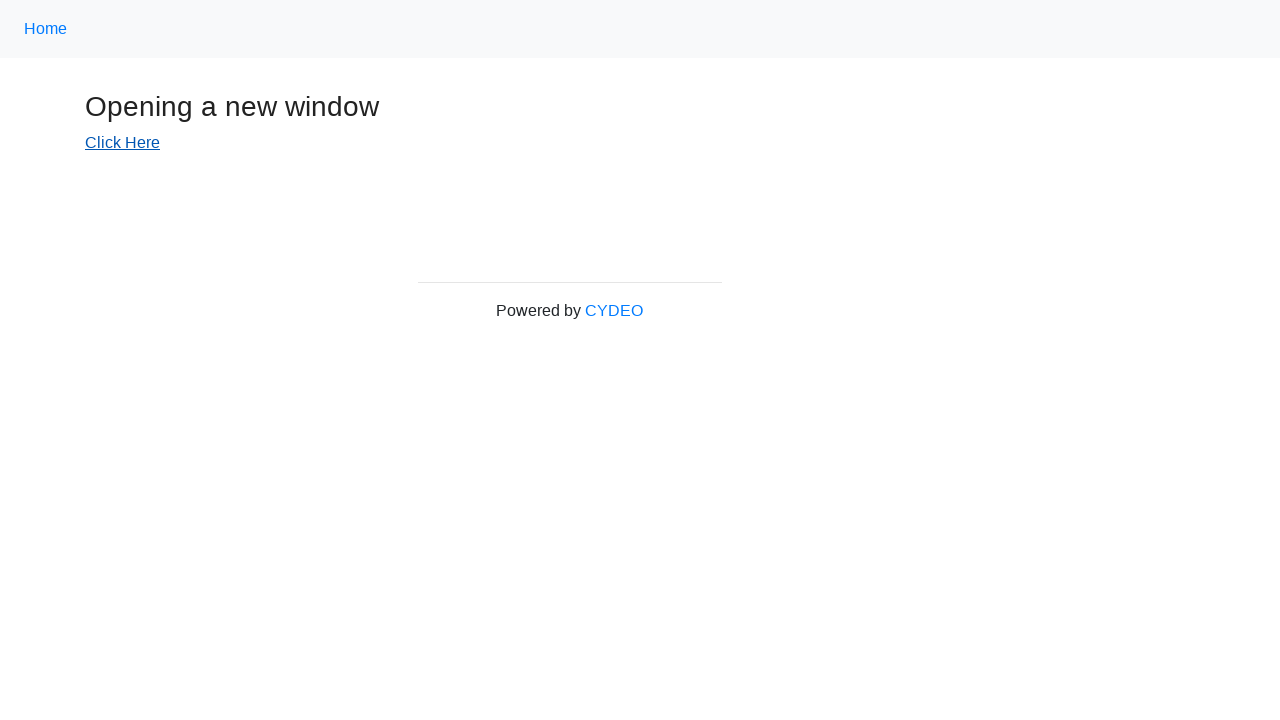

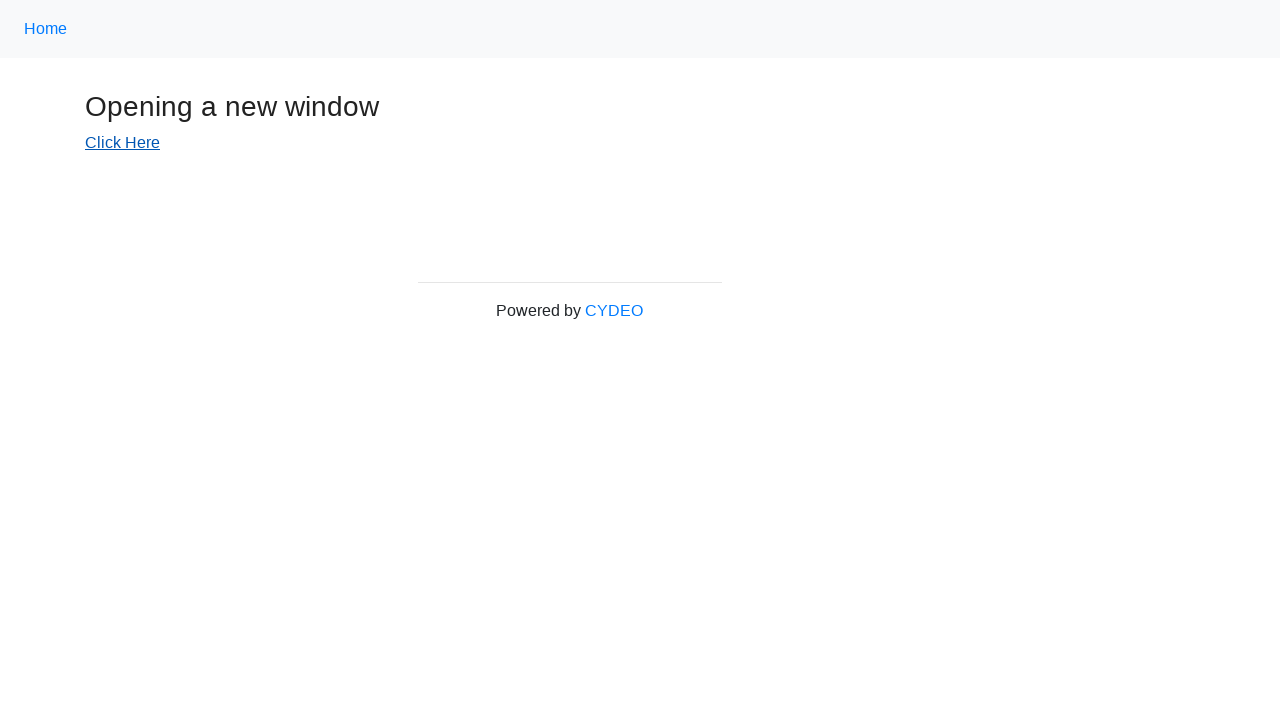